Tests adding a Samsung Galaxy S6 from the Phones category to the cart and verifying it appears in the cart page

Starting URL: https://www.demoblaze.com/

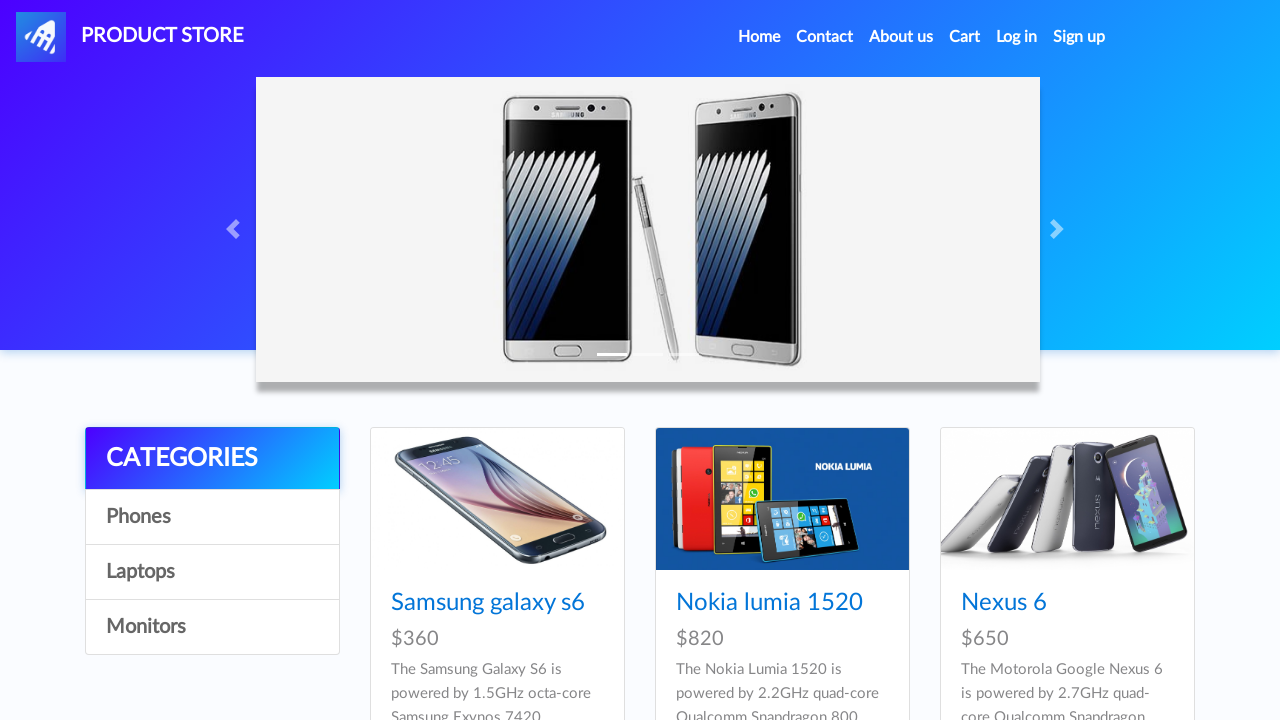

Clicked on Phones category at (212, 517) on text=Phones
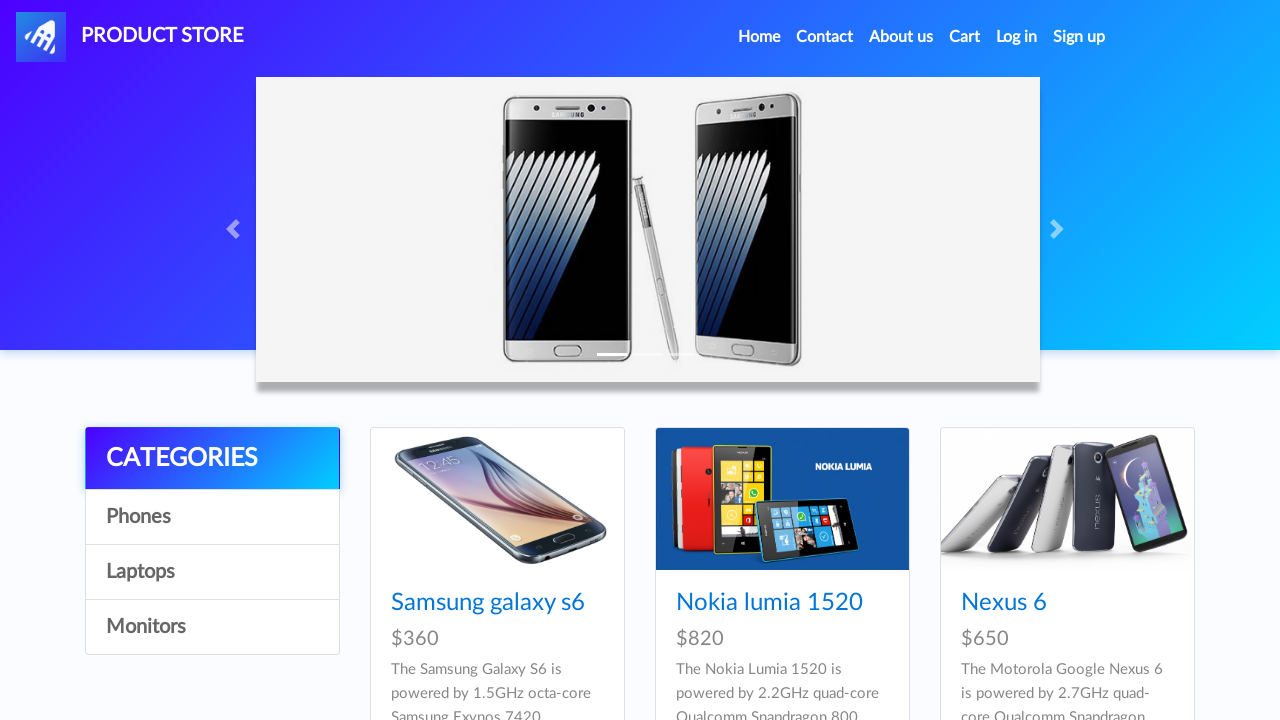

Samsung Galaxy S6 product link became visible
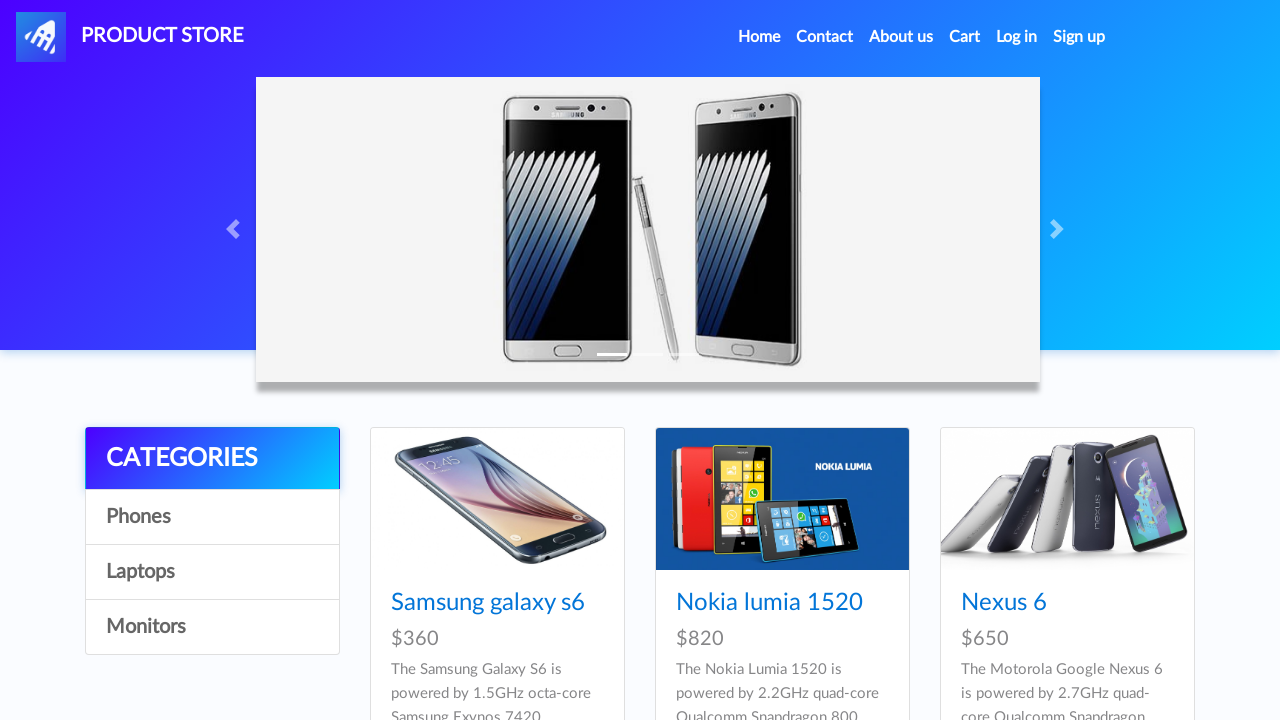

Clicked on Samsung Galaxy S6 product link at (488, 603) on a.hrefch:has-text('Samsung galaxy s6')
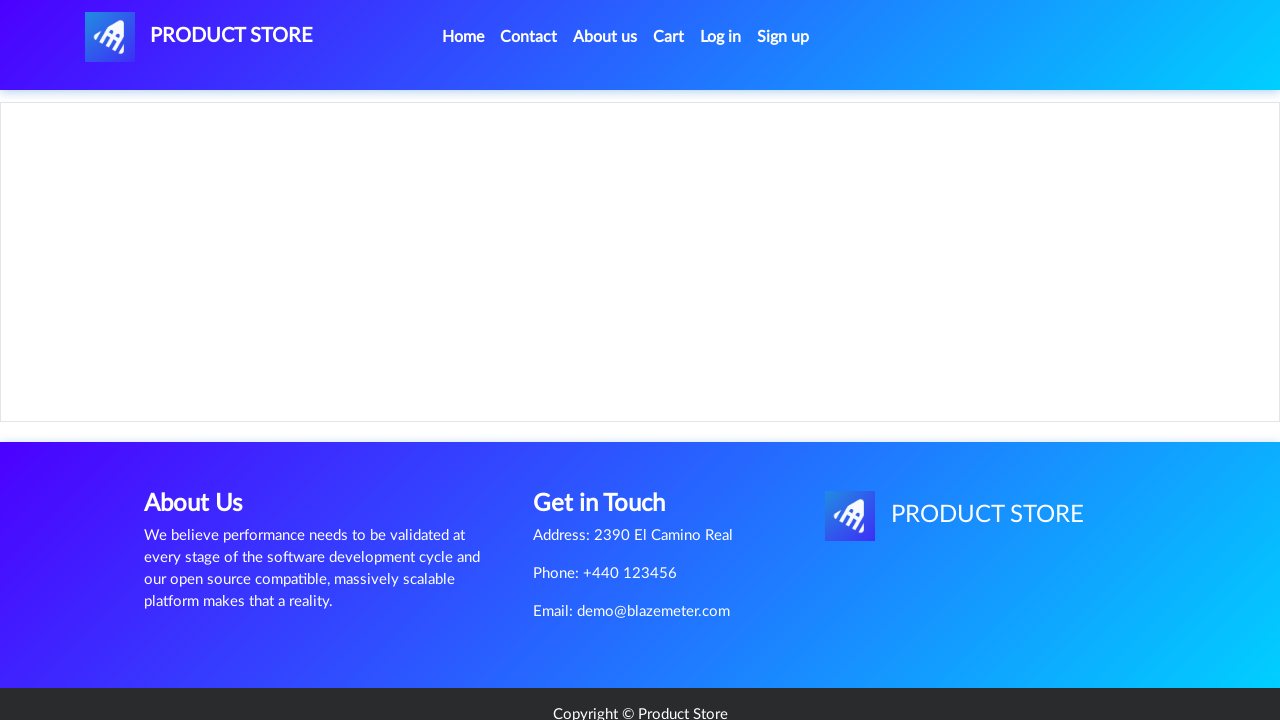

Product page loaded with Samsung Galaxy S6 header
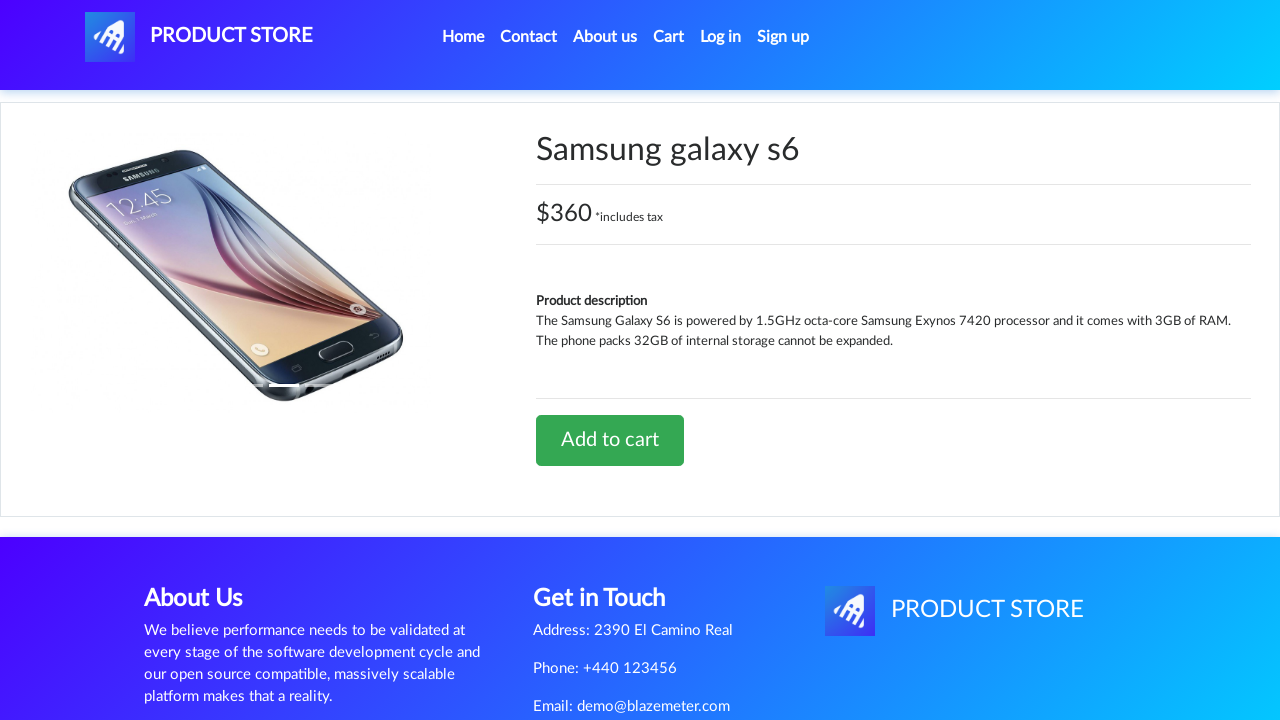

Add to cart button became visible
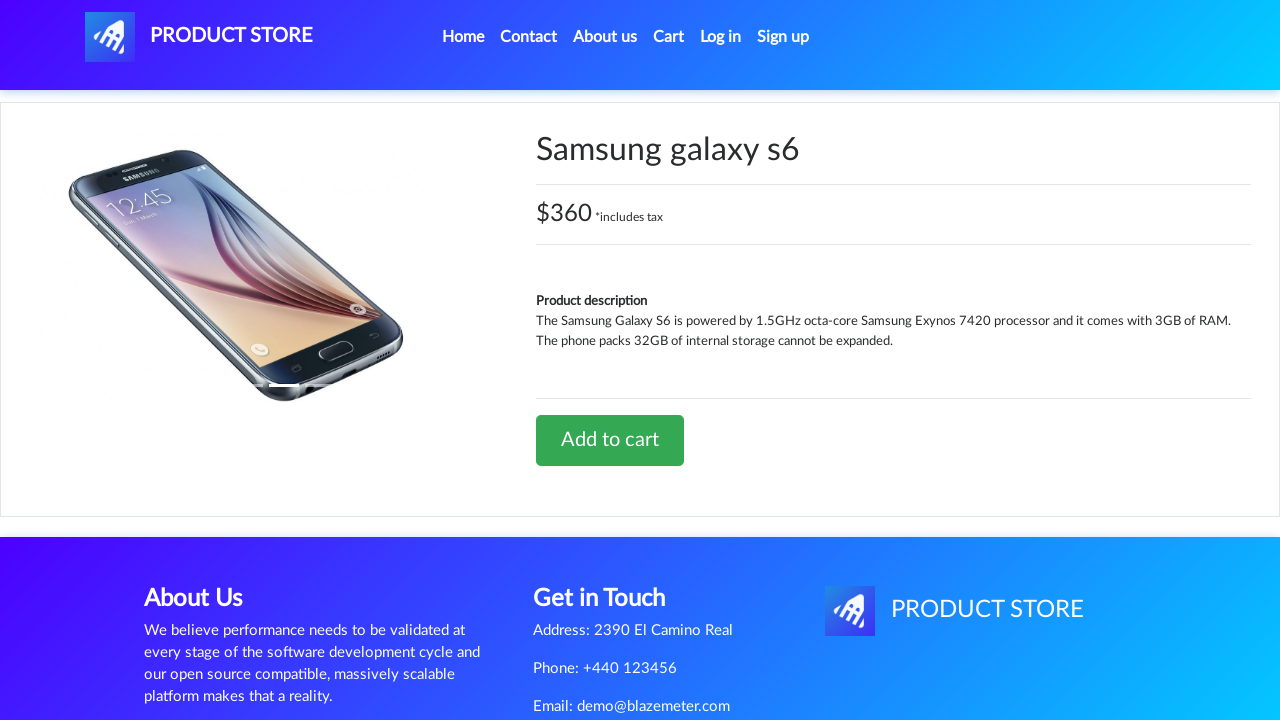

Clicked Add to cart button at (610, 440) on text=Add to cart
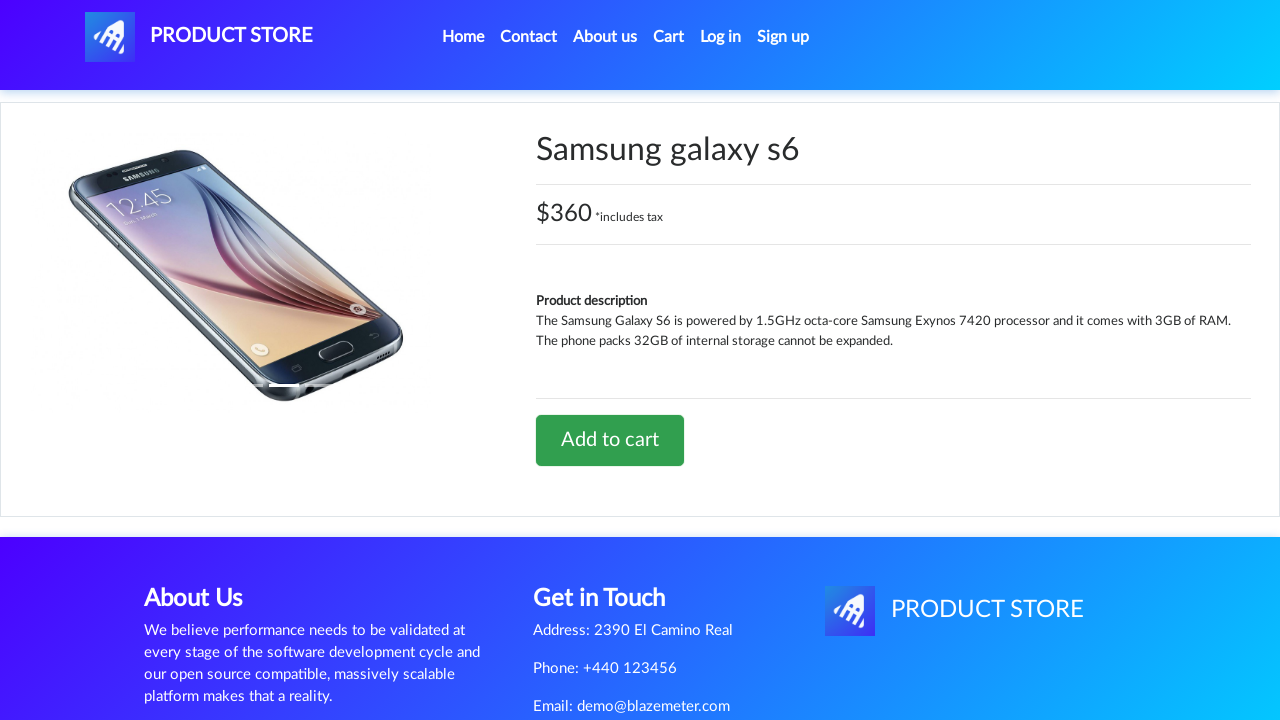

Clicked on Cart navigation link at (669, 37) on a.nav-link:has-text('Cart')
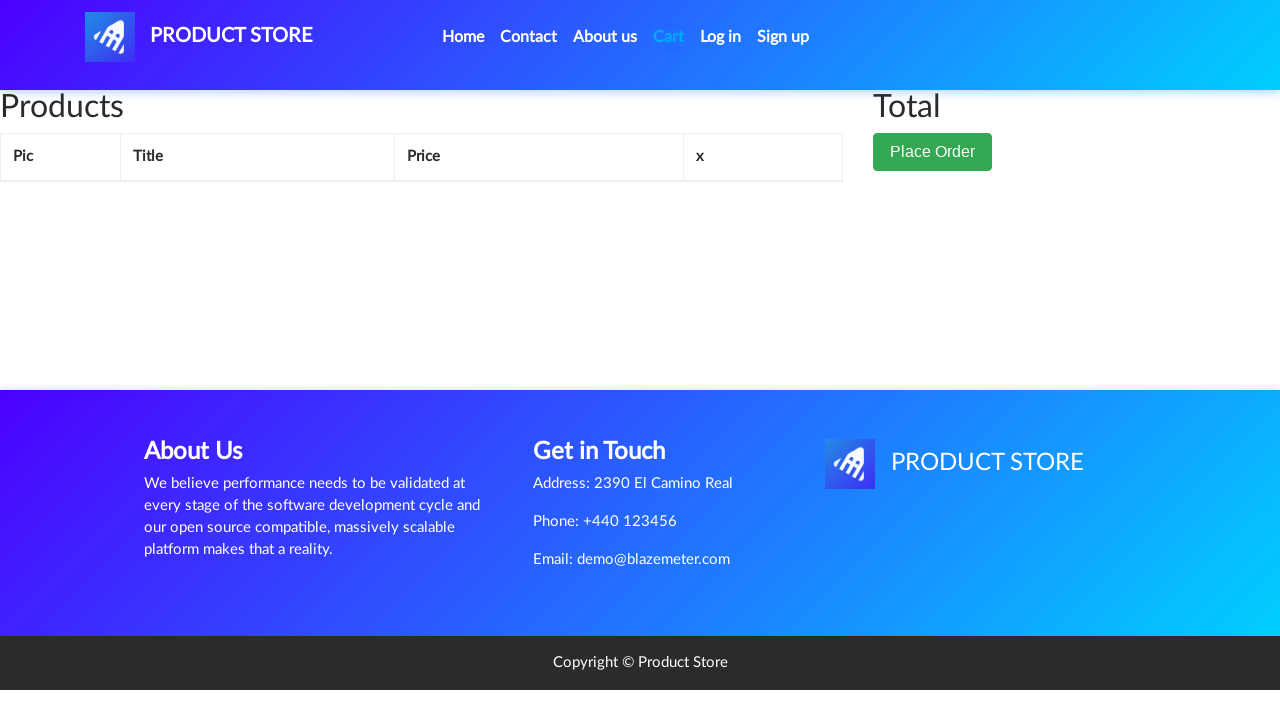

Navigated to cart page
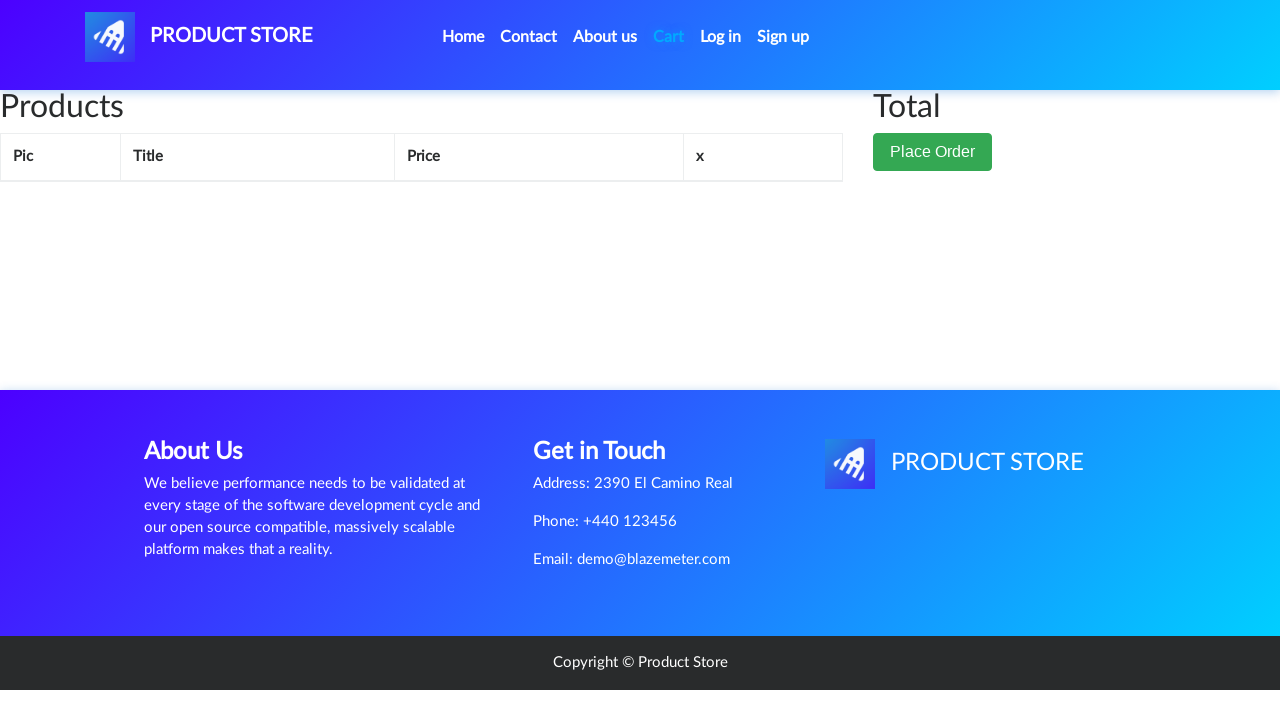

Samsung Galaxy S6 product is visible in cart
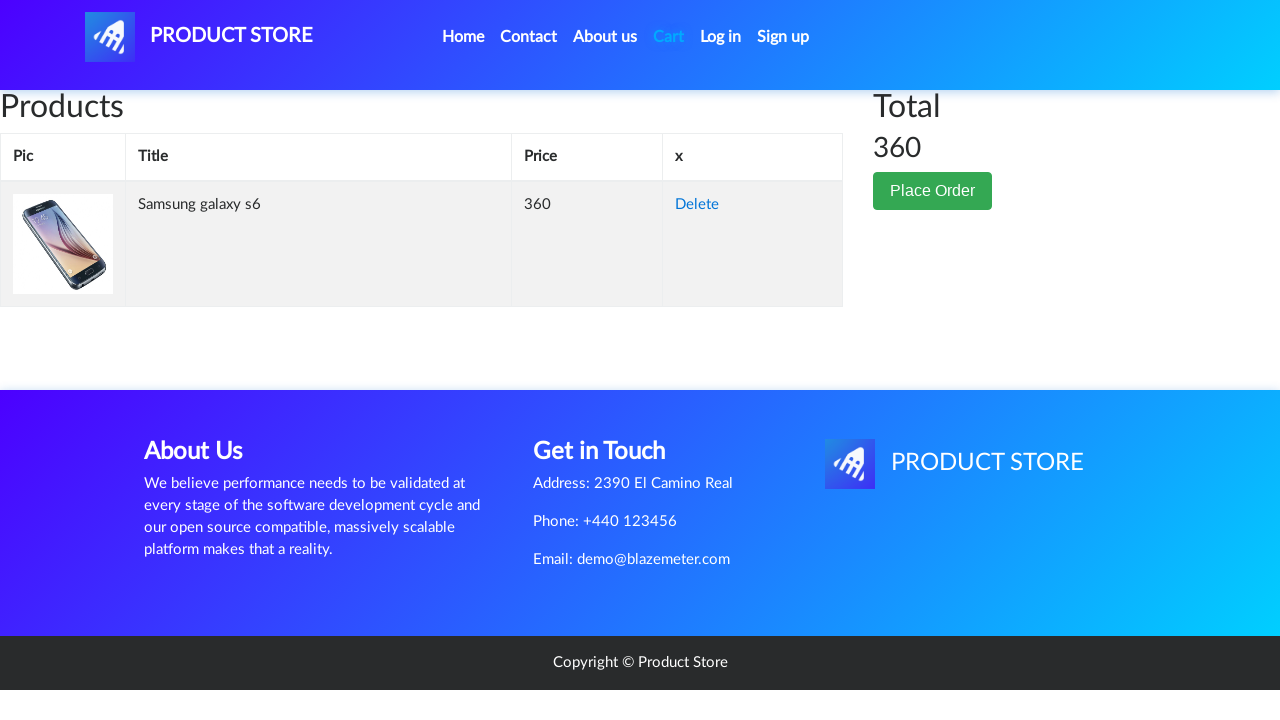

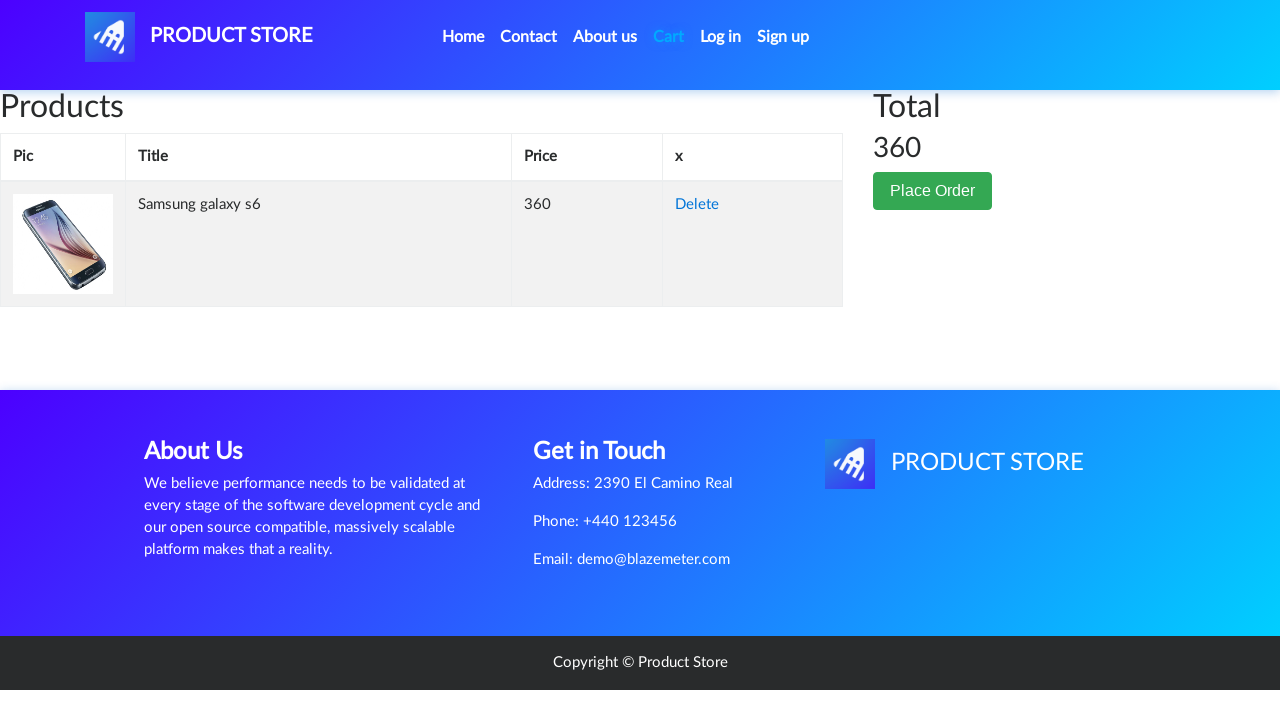